Tests form submission on httpbin.org by filling various form fields including customer details, pizza size selection, toppings, and delivery instructions, then verifies the submitted data

Starting URL: https://httpbin.org/forms/post

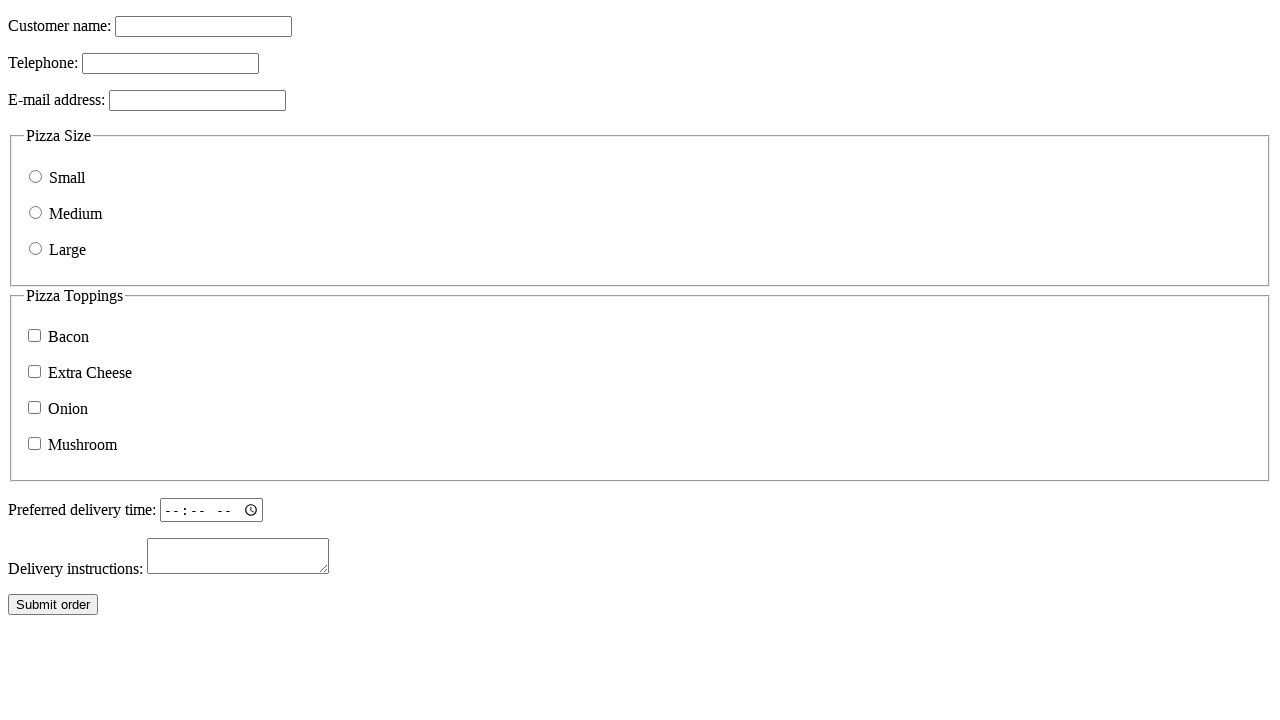

Filled customer name field with 'John Smith' on input[name='custname']
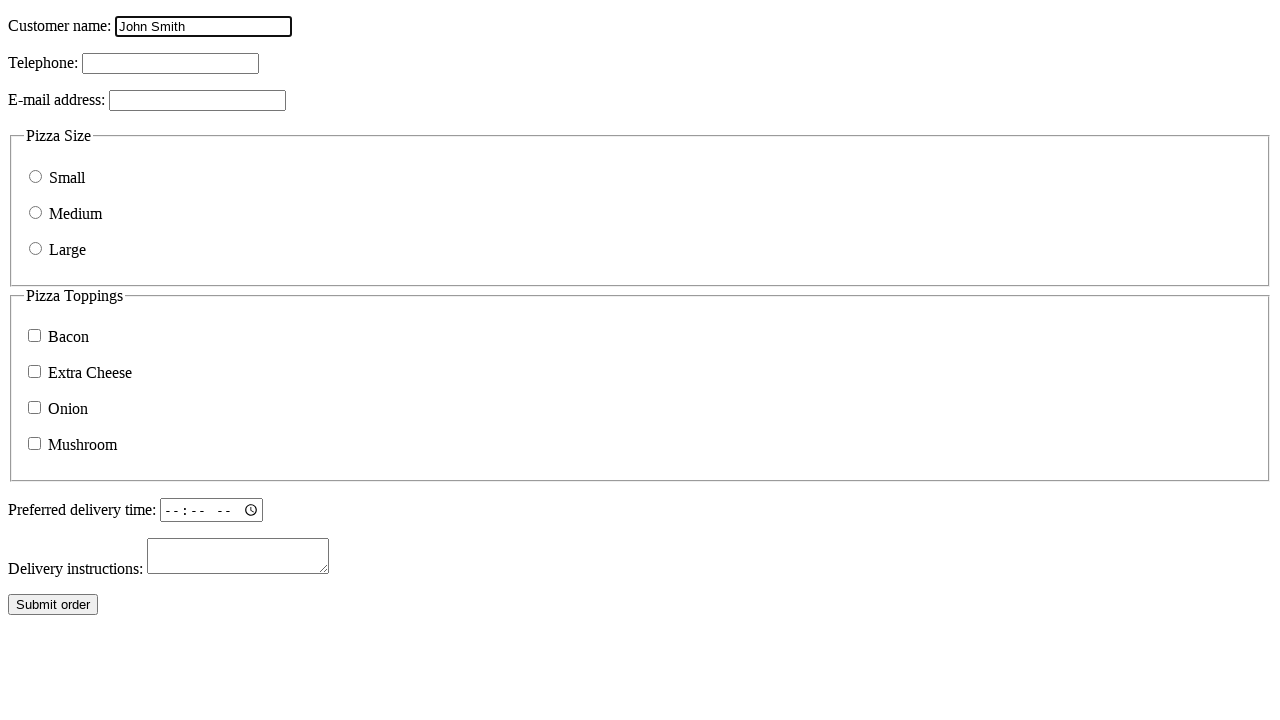

Filled telephone field with '555-123-4567' on input[name='custtel']
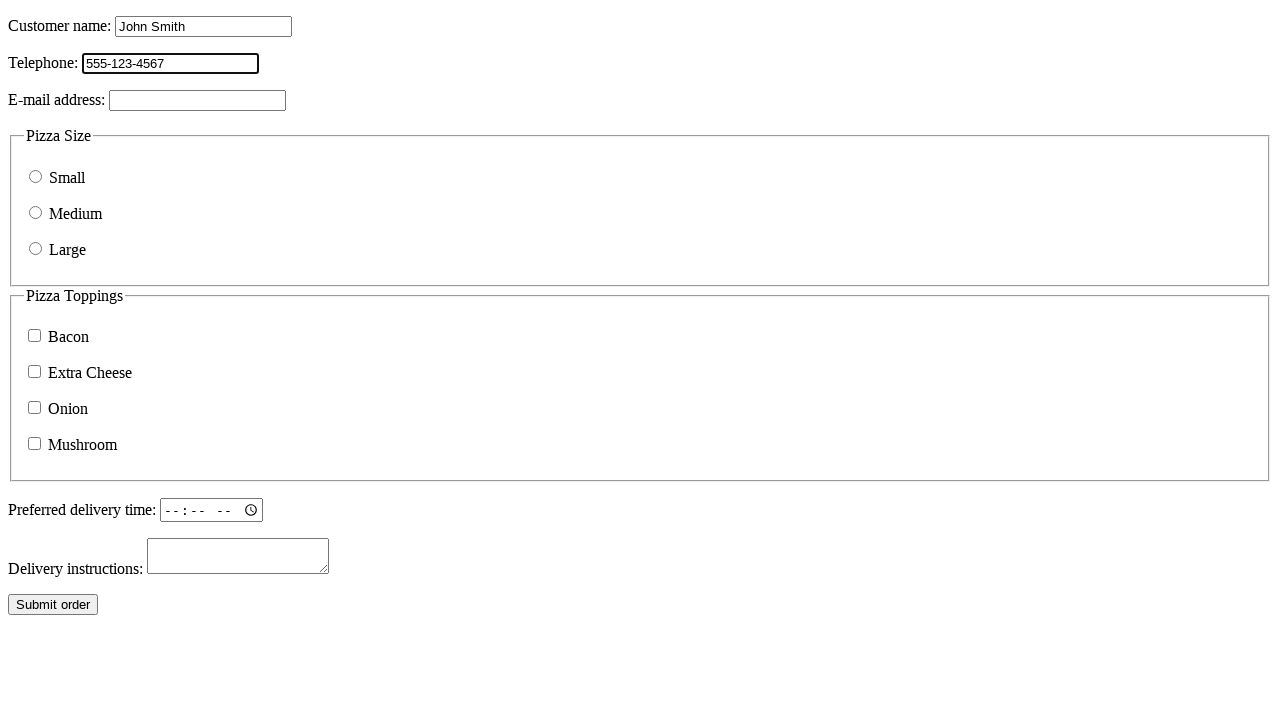

Filled email field with 'john.smith@example.com' on input[name='custemail']
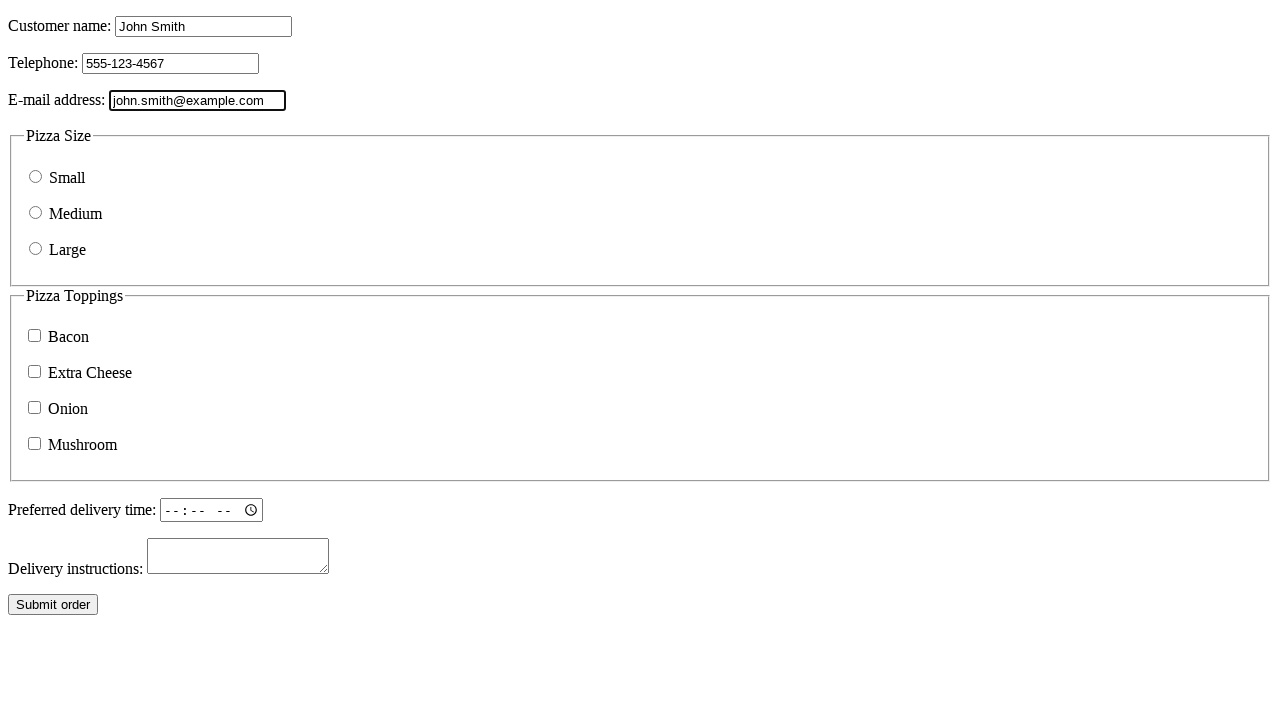

Selected medium pizza size at (36, 212) on xpath=//input[@name='size' and @value='medium']
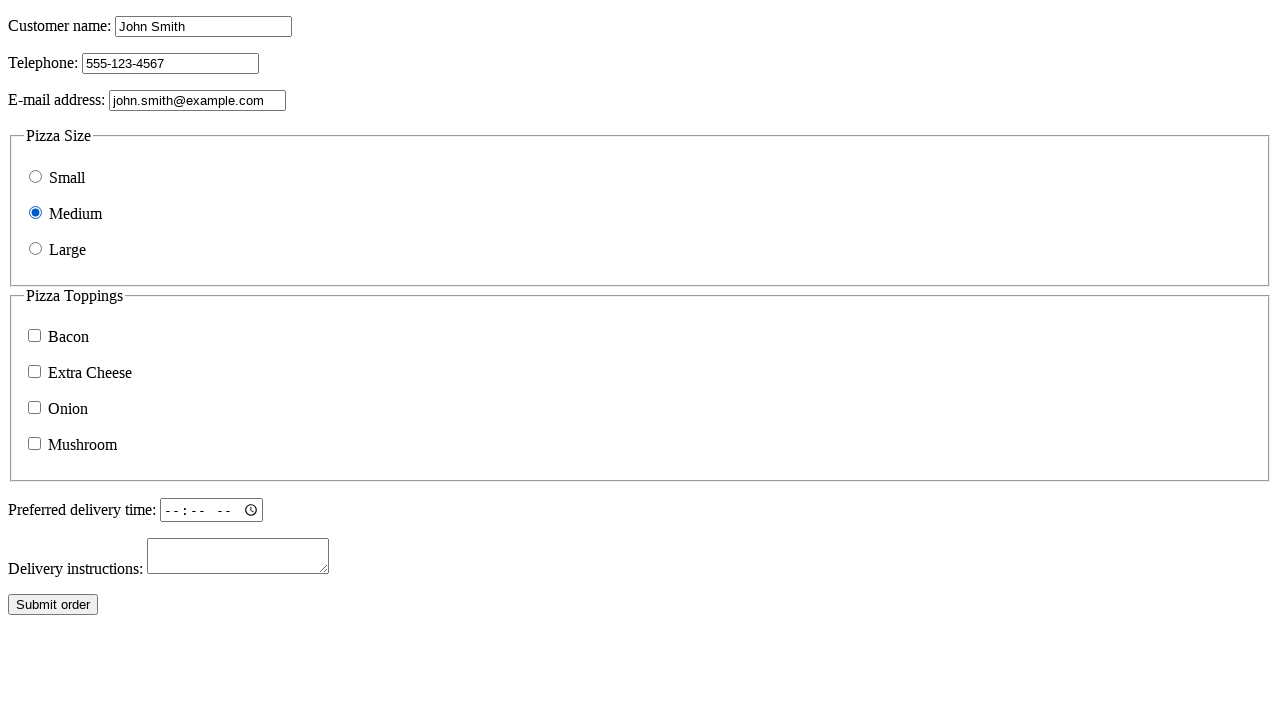

Selected bacon topping at (34, 336) on xpath=//input[@name='topping' and @value='bacon']
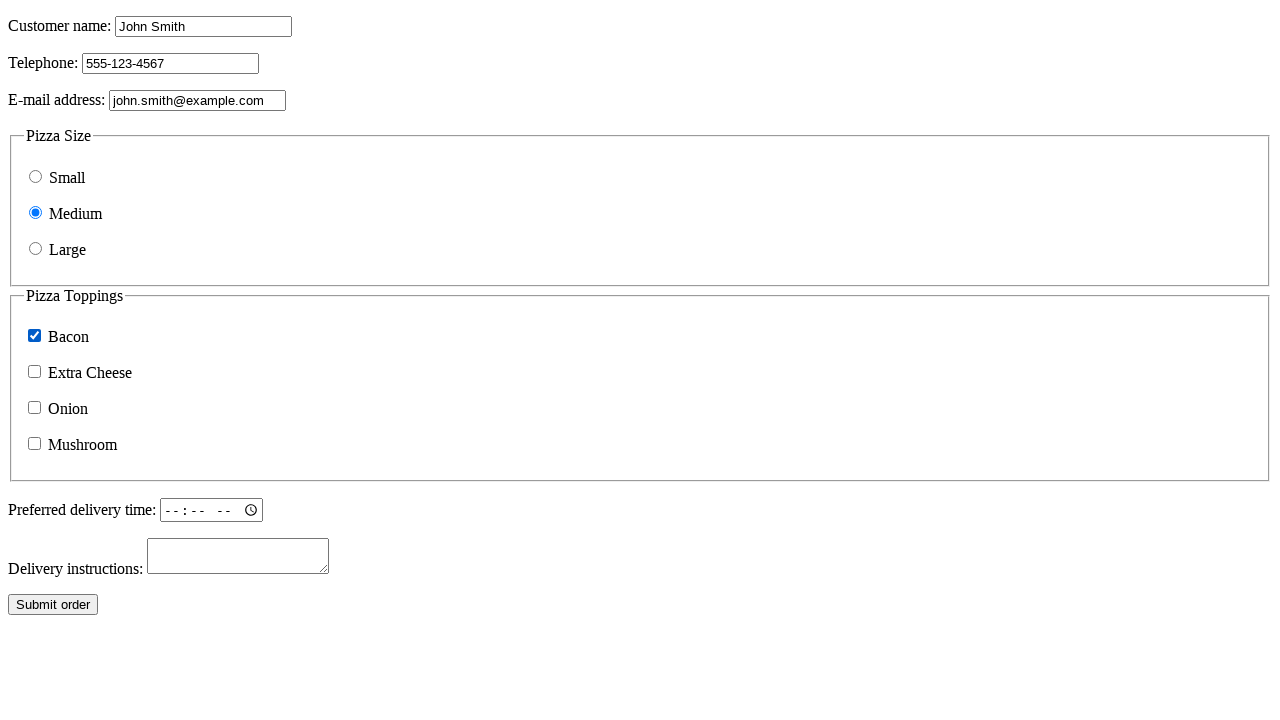

Selected cheese topping at (34, 372) on xpath=//input[@name='topping' and @value='cheese']
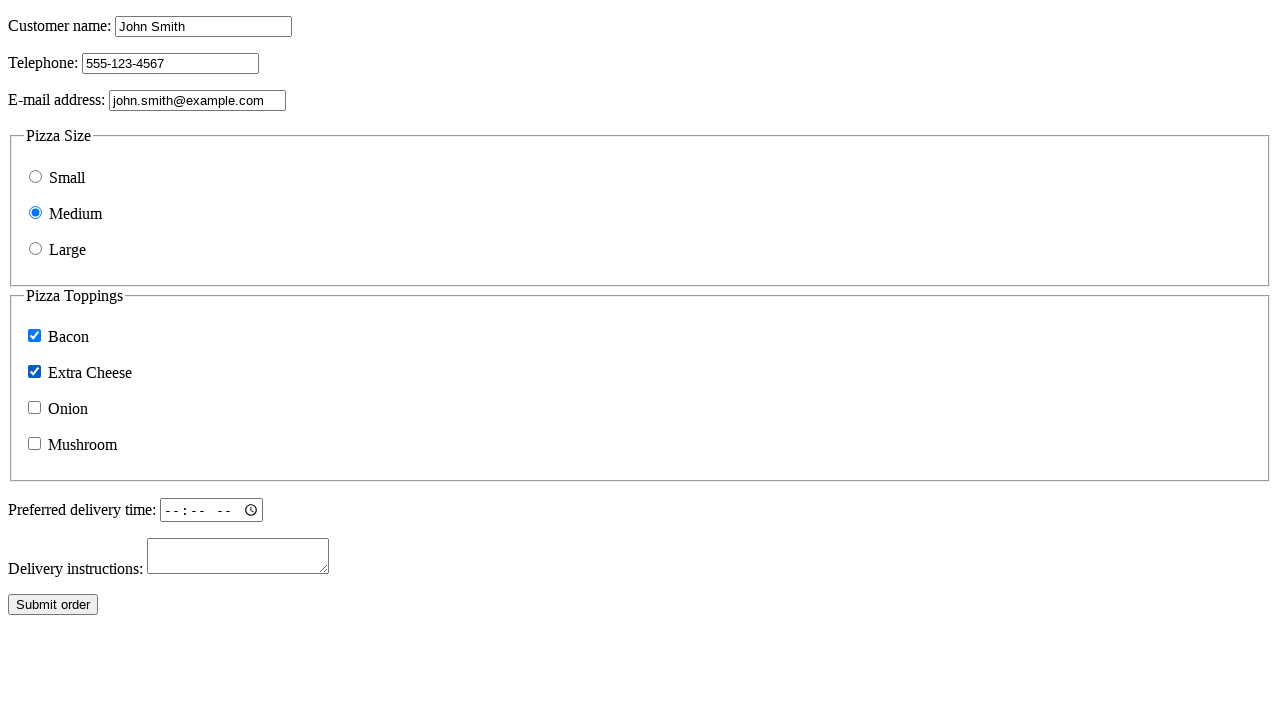

Filled delivery time with '19:30' on input[name='delivery']
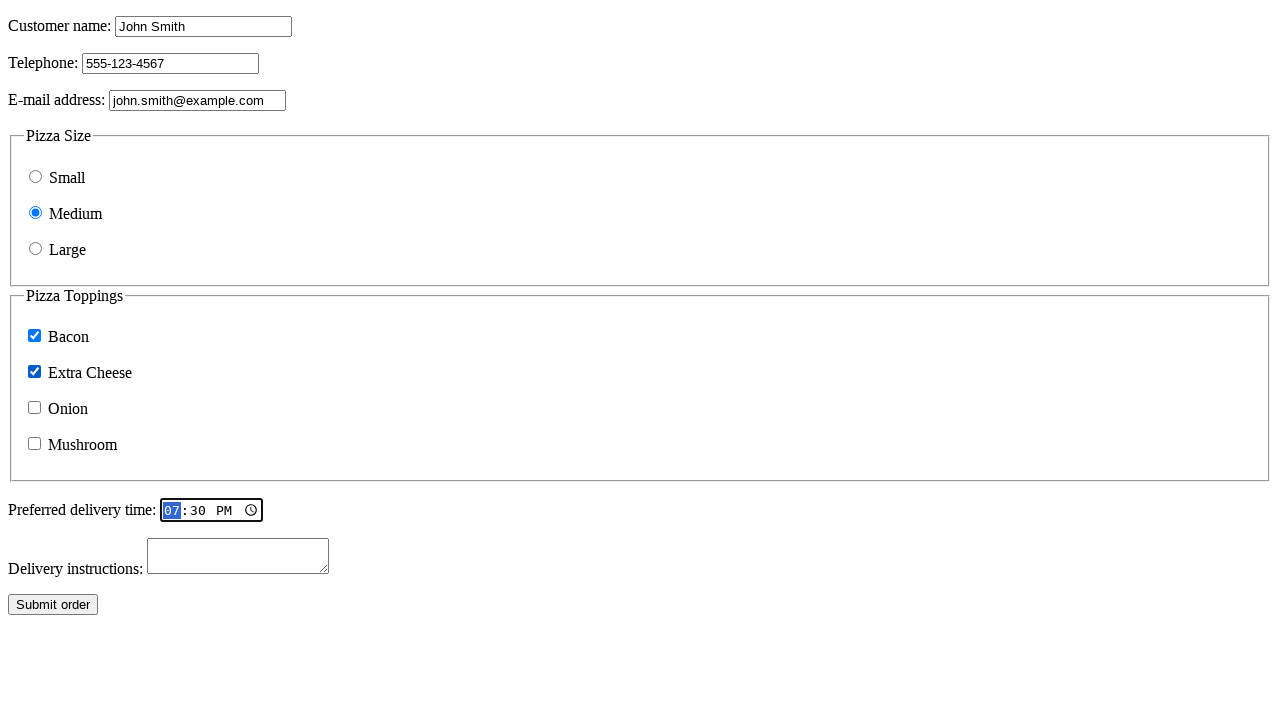

Filled delivery instructions with 'Please ring the doorbell twice' on textarea[name='comments']
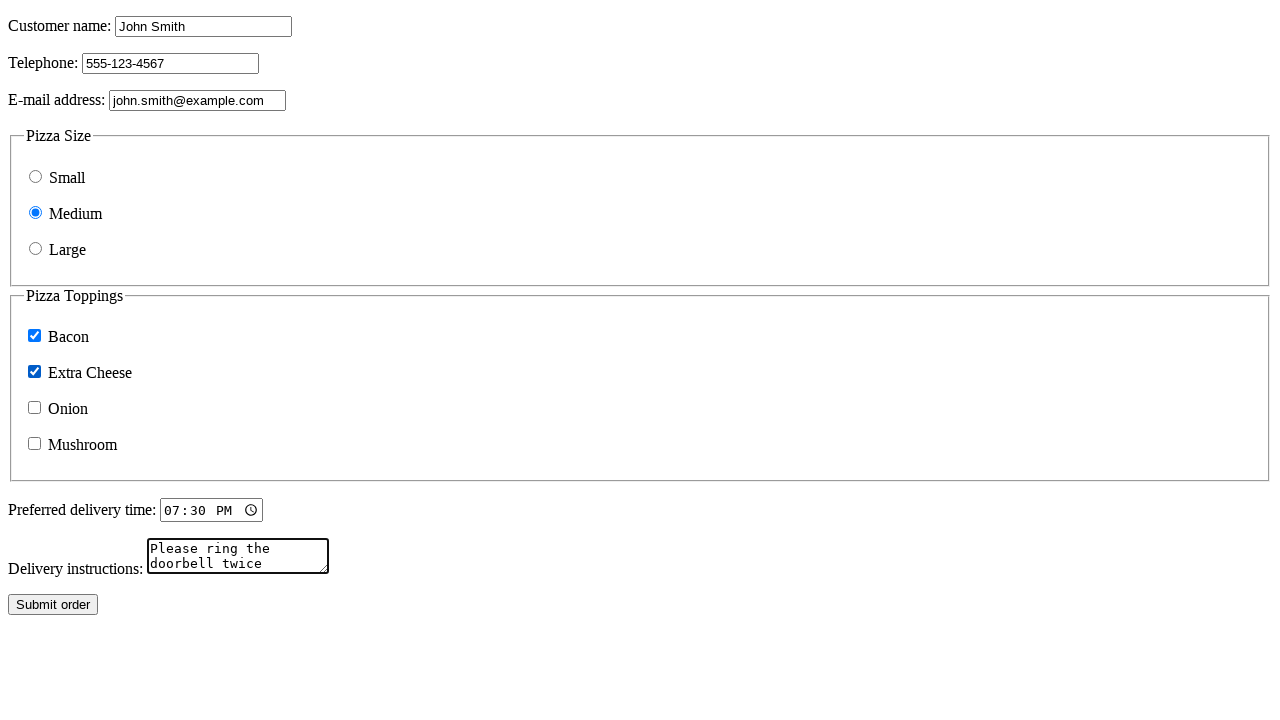

Clicked submit button to submit form at (53, 605) on xpath=//button
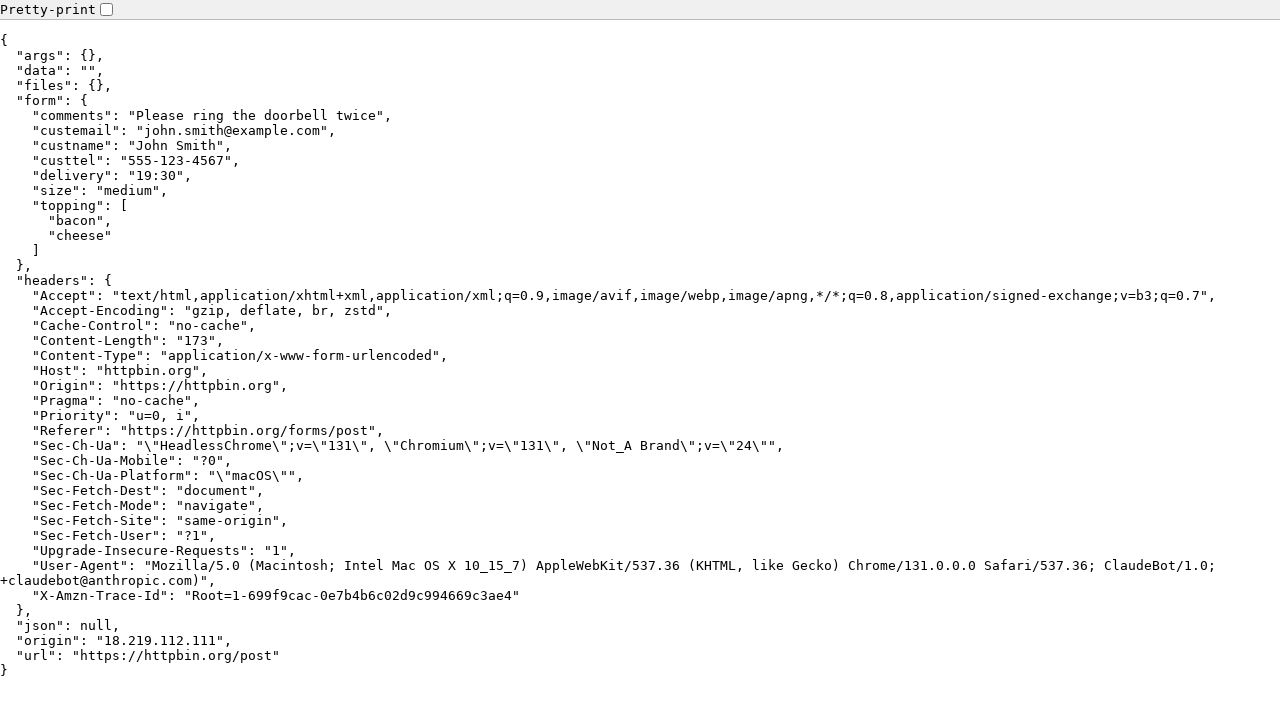

Form submission response loaded
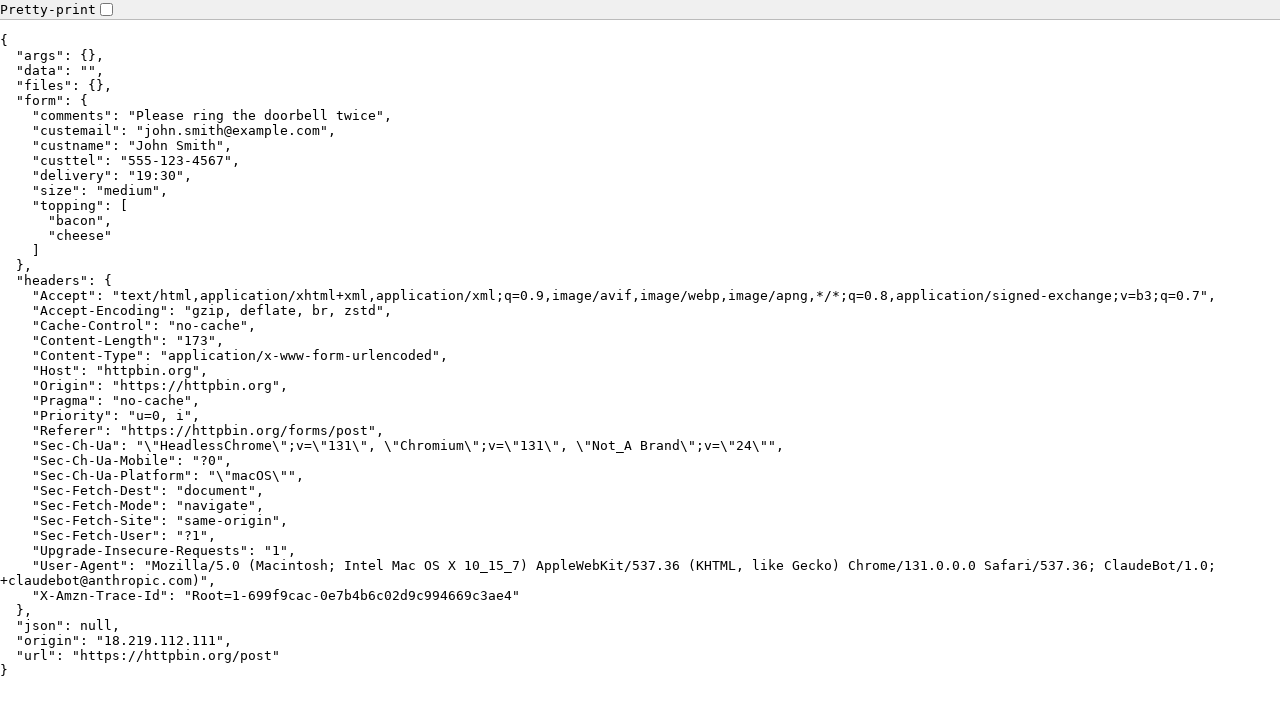

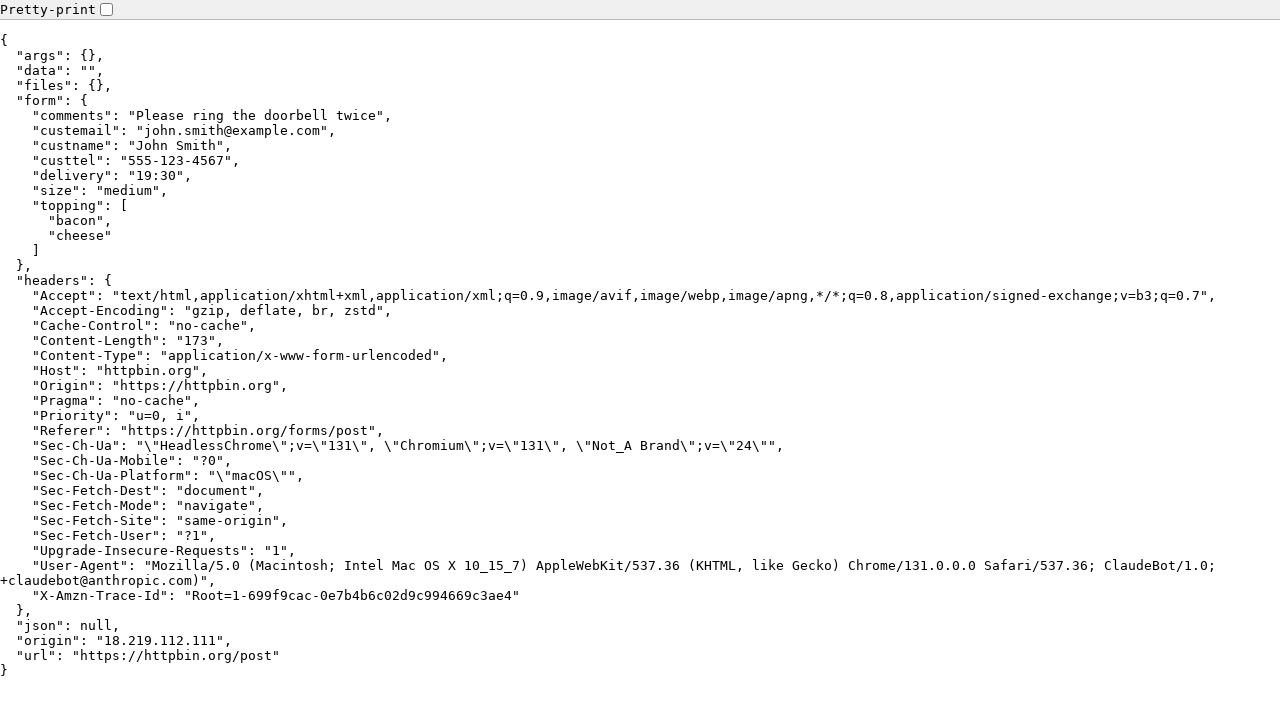